Tests selecting an option from a dropdown menu using Playwright's built-in select_option method by text, then verifying the correct option is selected.

Starting URL: http://the-internet.herokuapp.com/dropdown

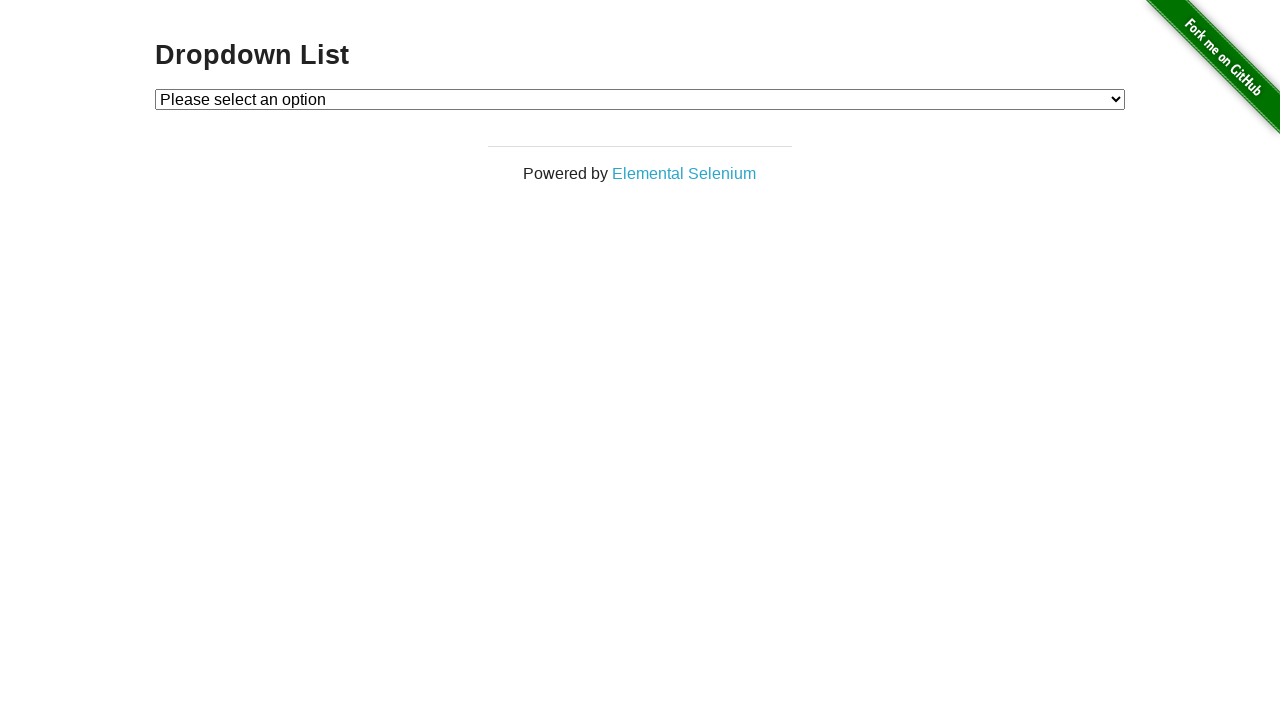

Waited for dropdown element to be visible
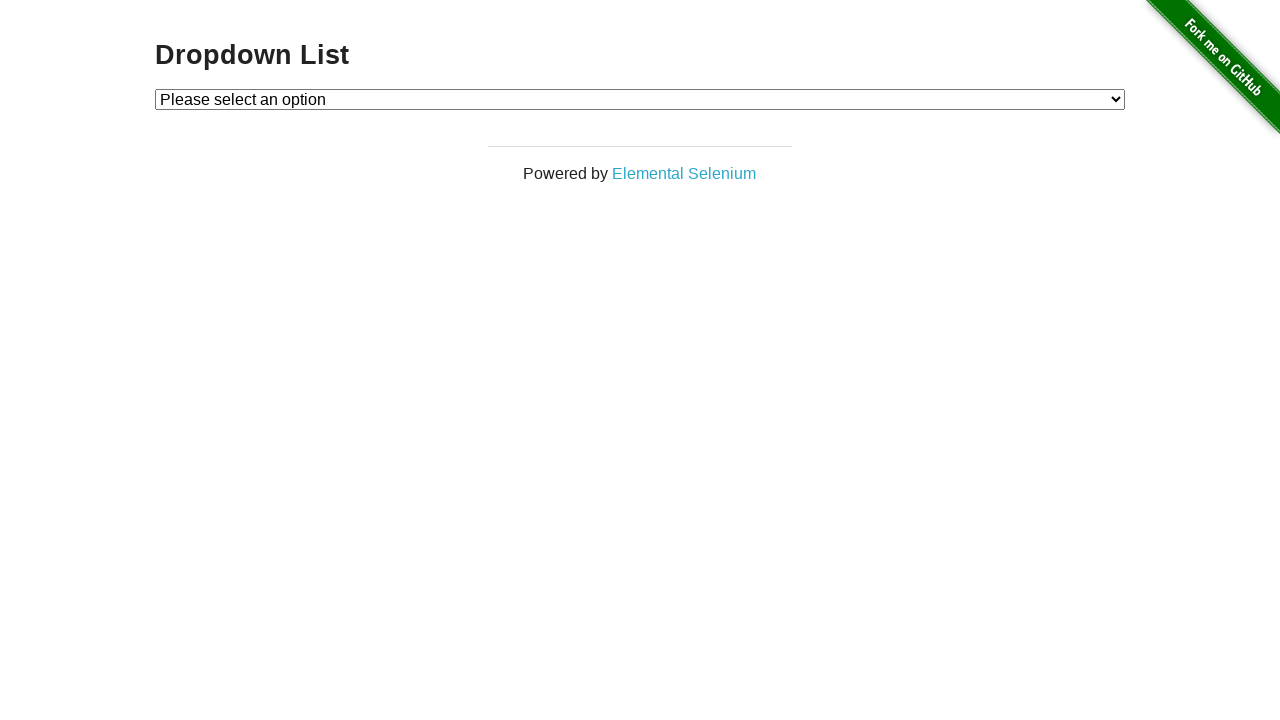

Selected 'Option 1' from dropdown using select_option method on #dropdown
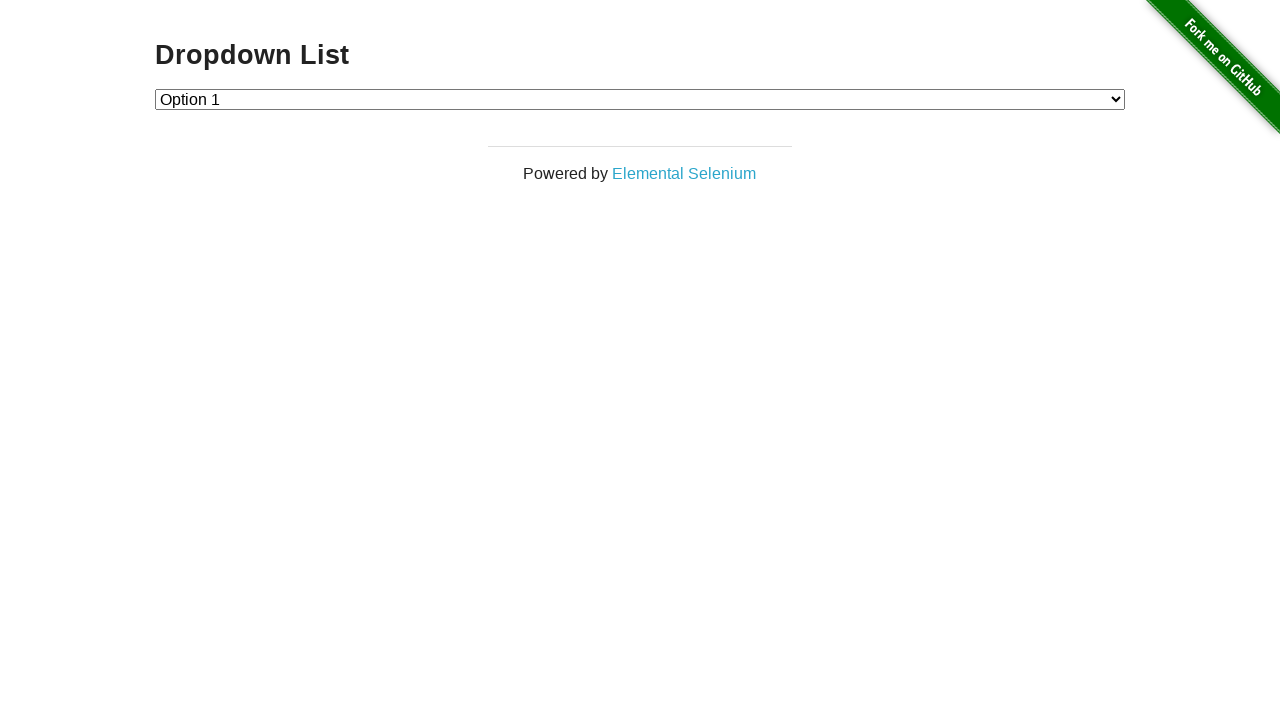

Retrieved selected option text from dropdown
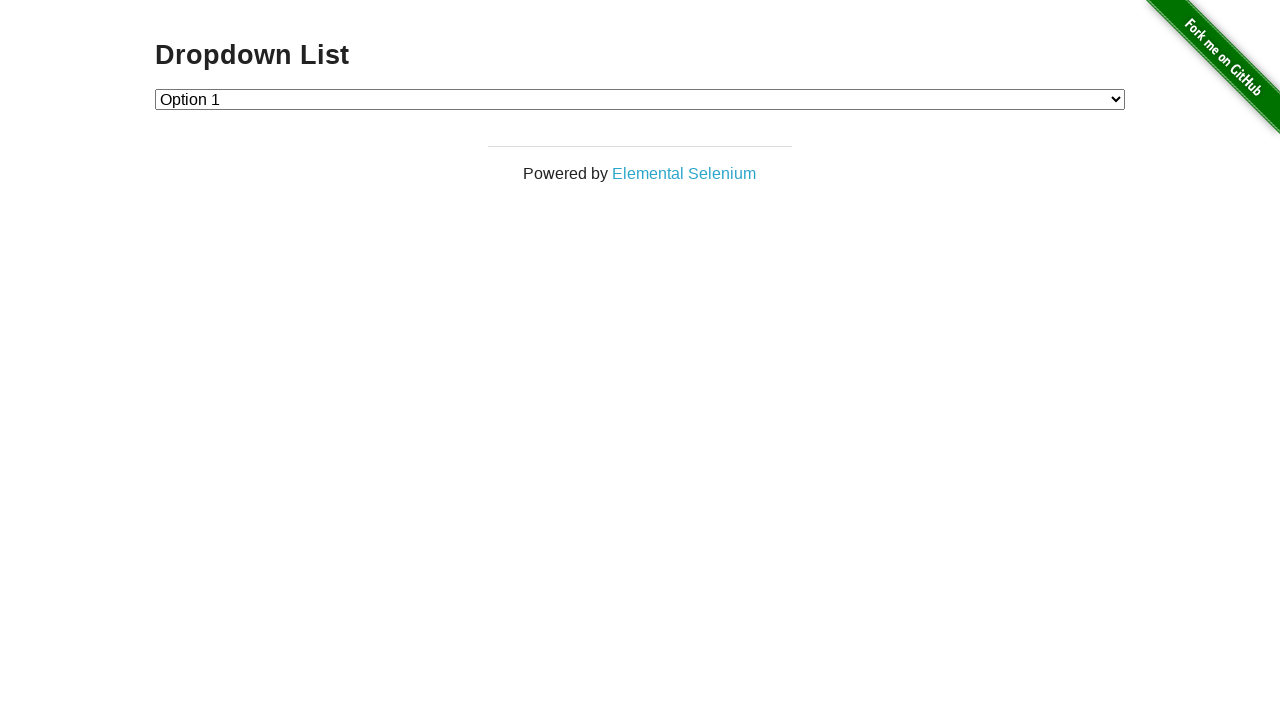

Verified that 'Option 1' is correctly selected in the dropdown
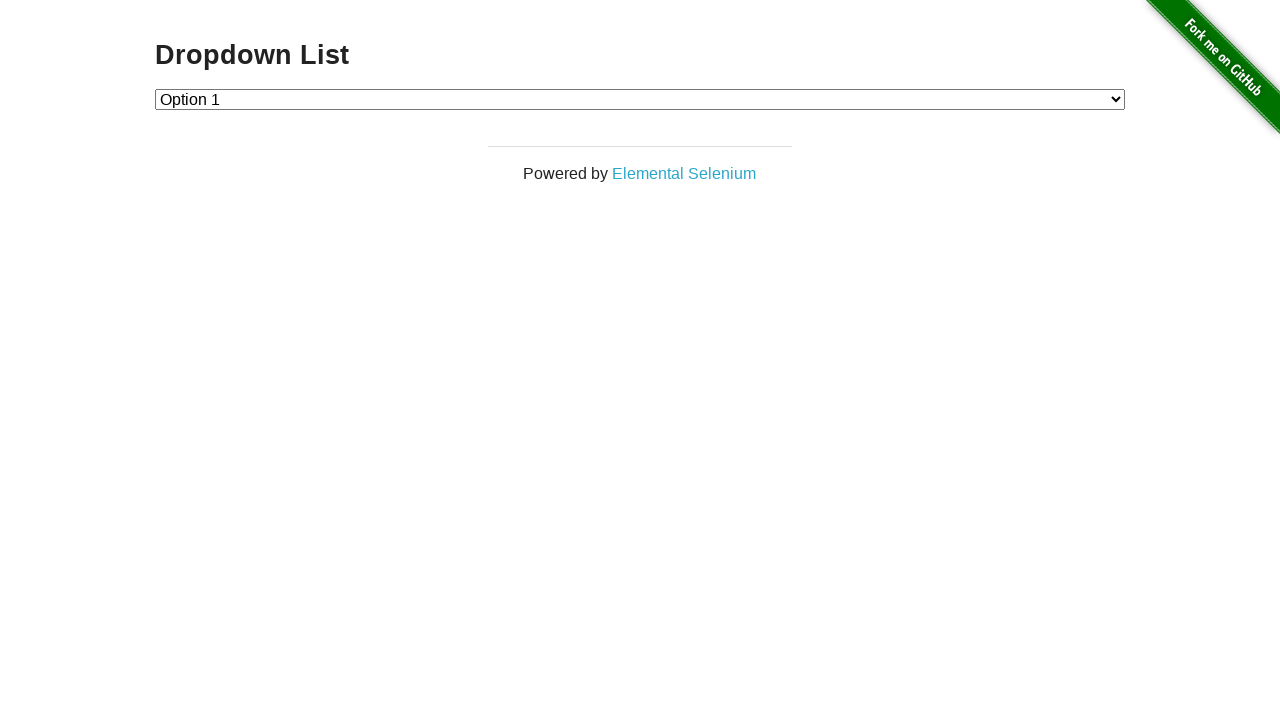

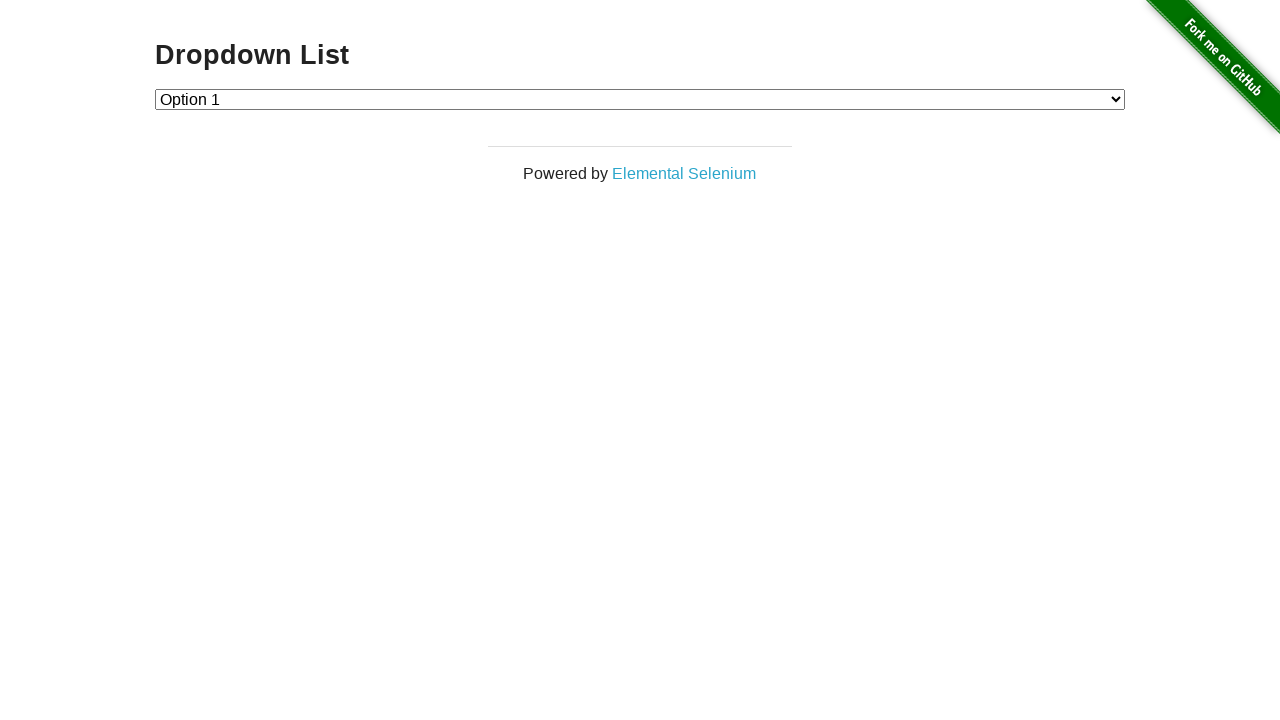